Tests filling a username field on a testing practice website by entering text into the username input field

Starting URL: https://www.thetestingworld.com/testings/

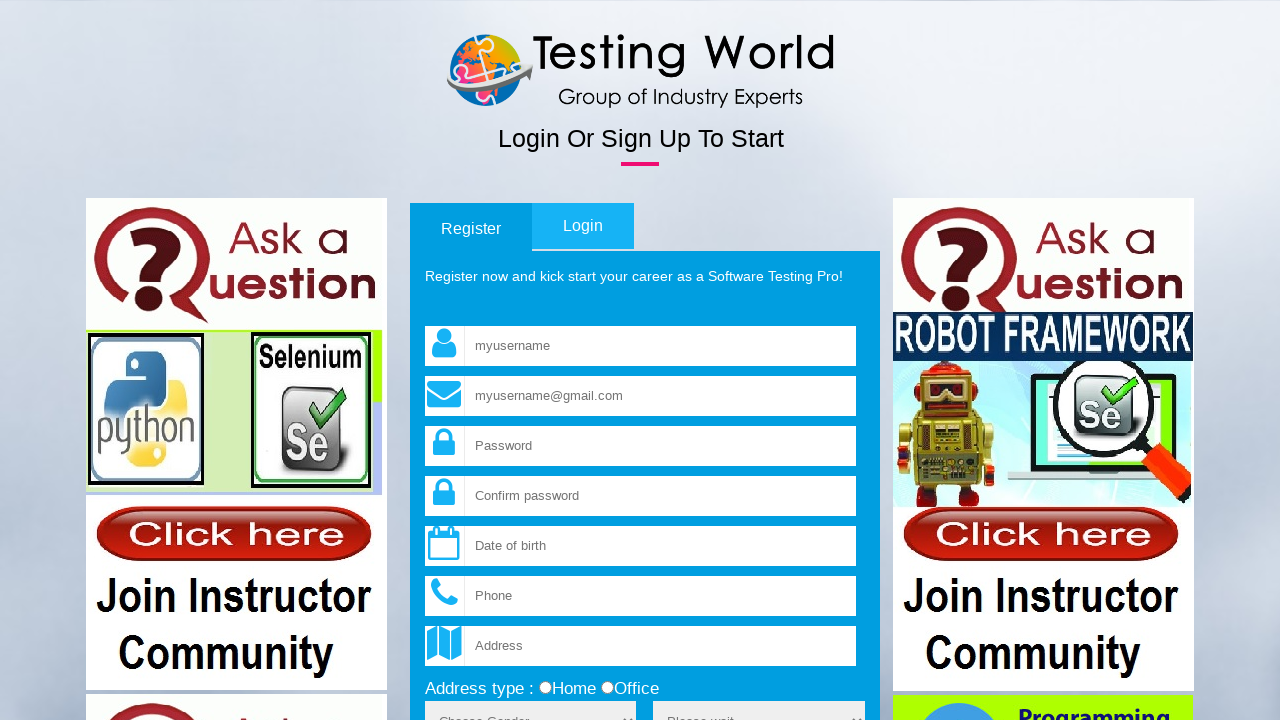

Filled username field with 'Hello' on input[name='fld_username']
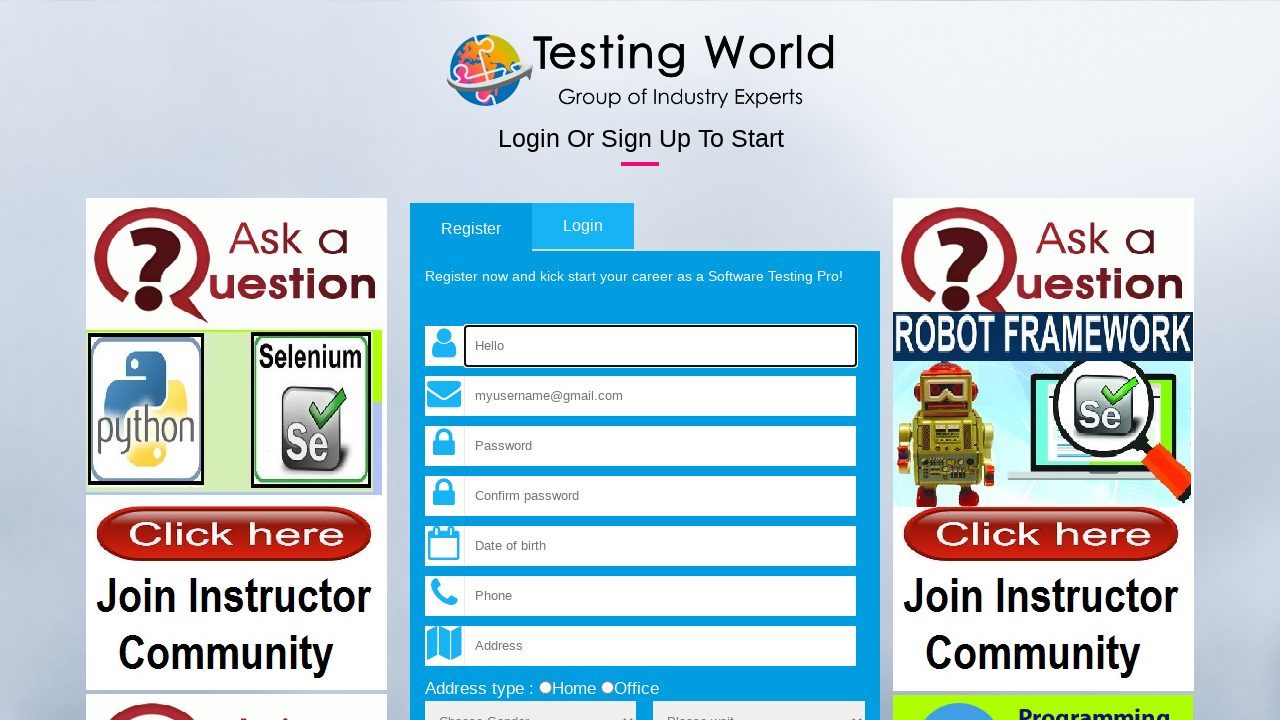

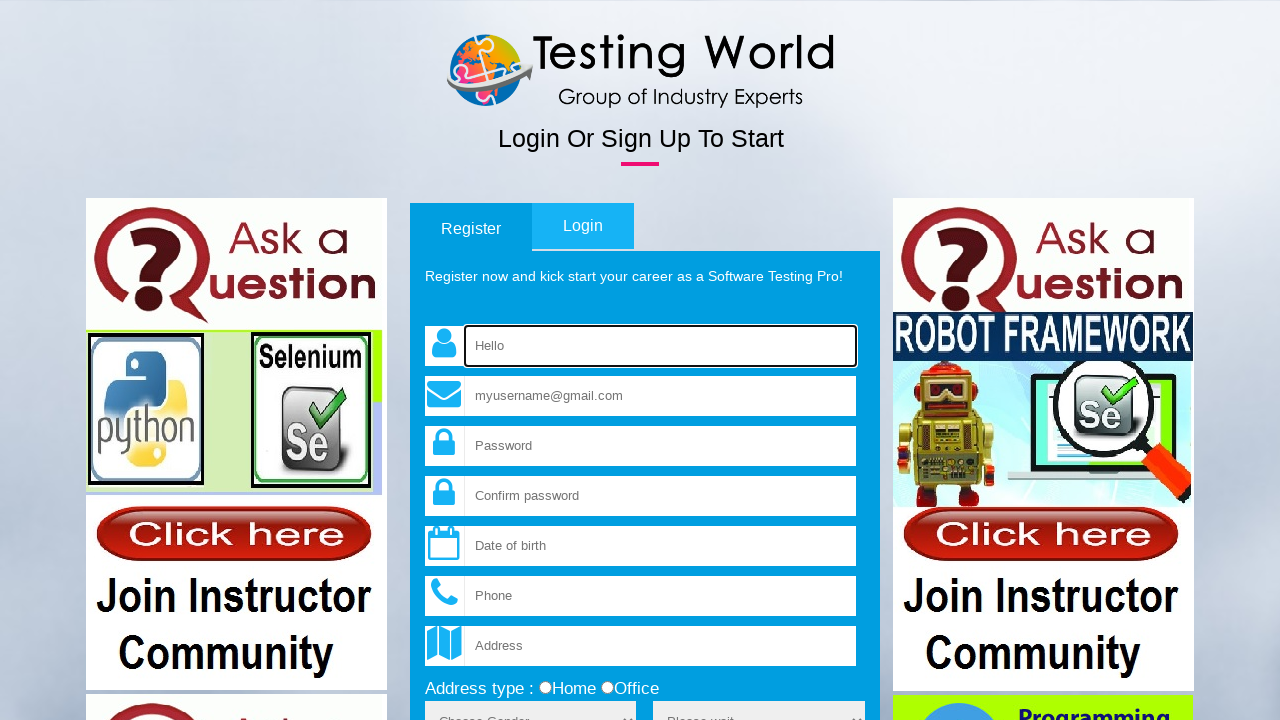